Tests selecting a dropdown option by index and verifying the selection

Starting URL: https://the-internet.herokuapp.com/dropdown

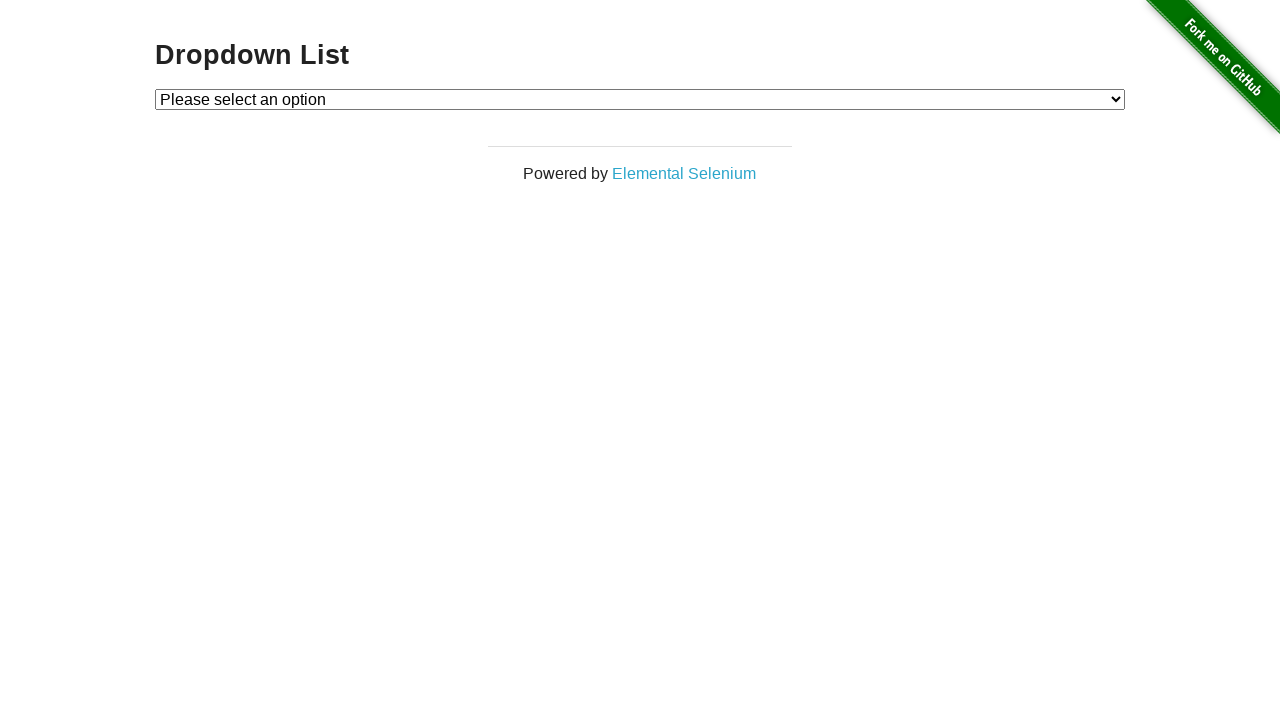

Selected dropdown option by index 1 on #dropdown
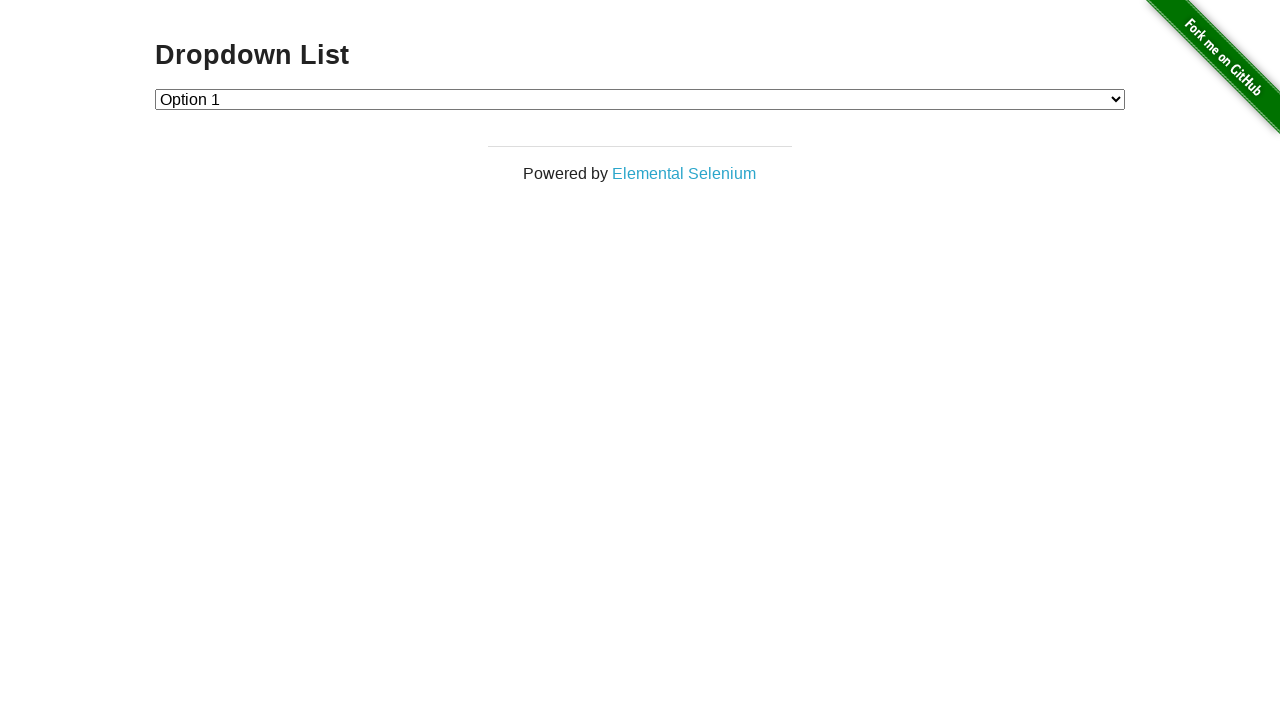

Verified that the second dropdown option (index 1) is selected
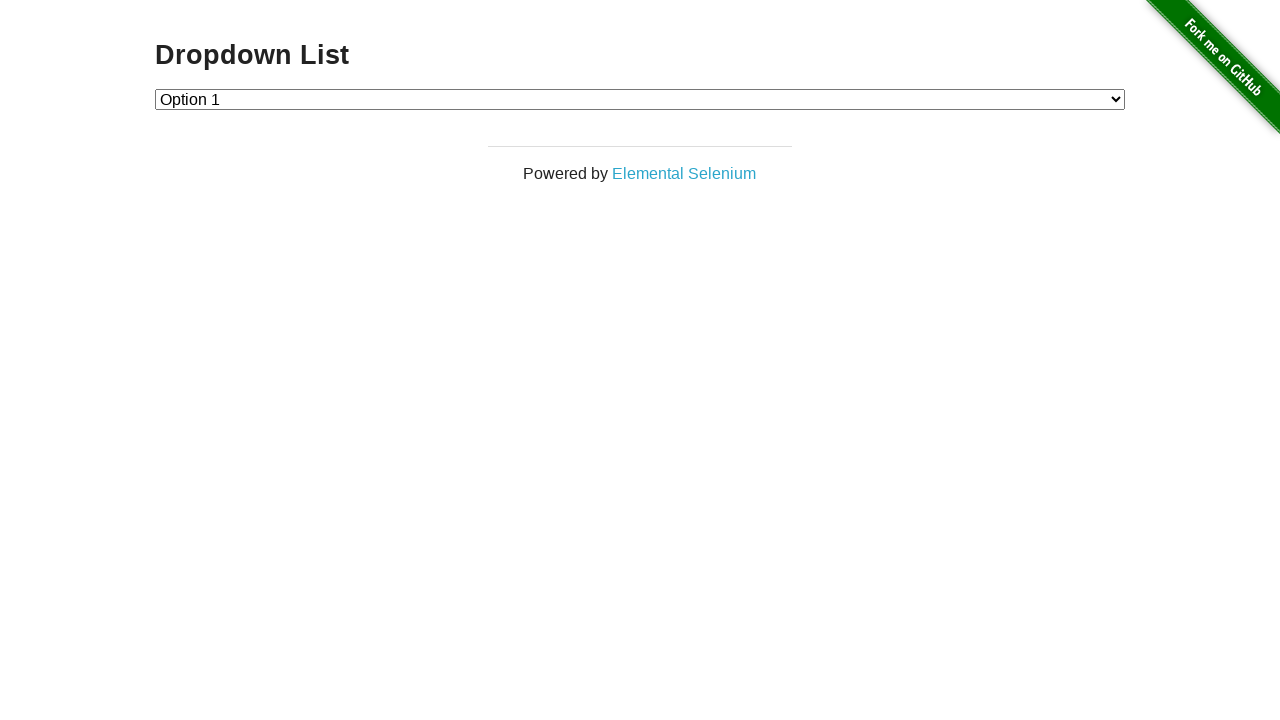

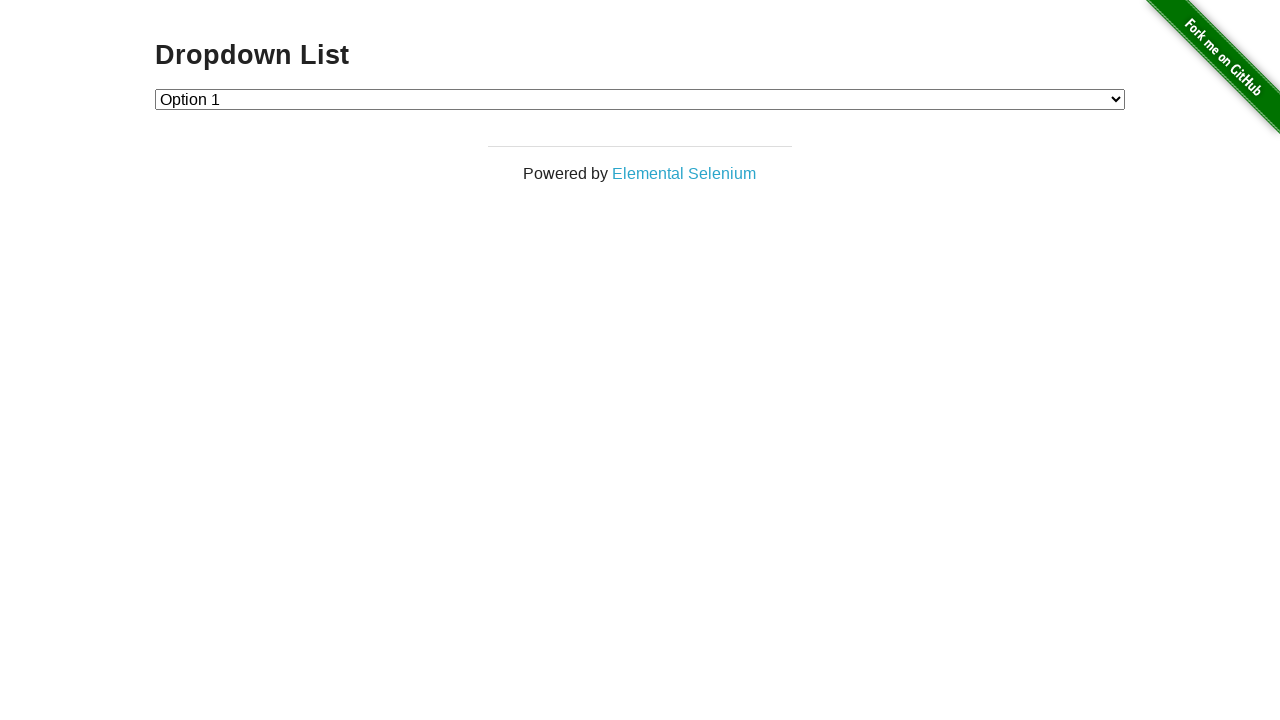